Tests handling of child windows by clicking a link that opens a new page, extracting text from the new page, and filling a form field on the original page

Starting URL: https://rahulshettyacademy.com/loginpagePractise/

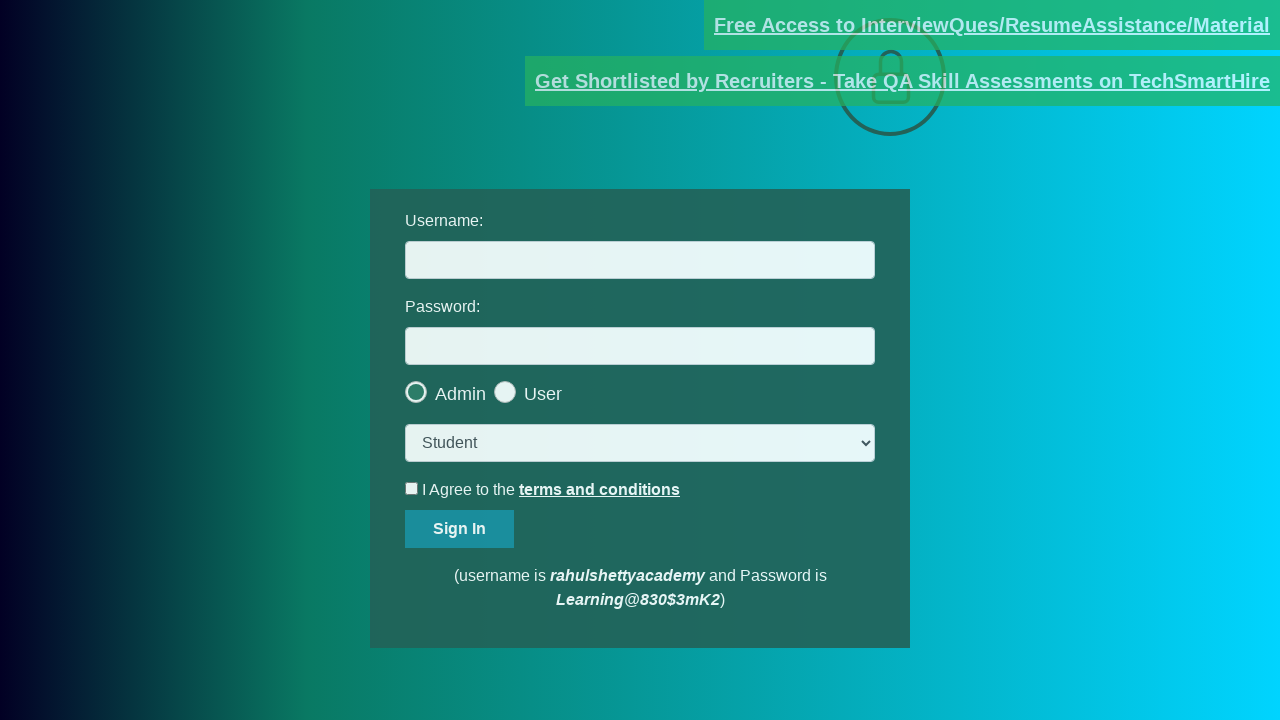

Clicked on document request link to open child window at (992, 25) on [href*='documents-request']
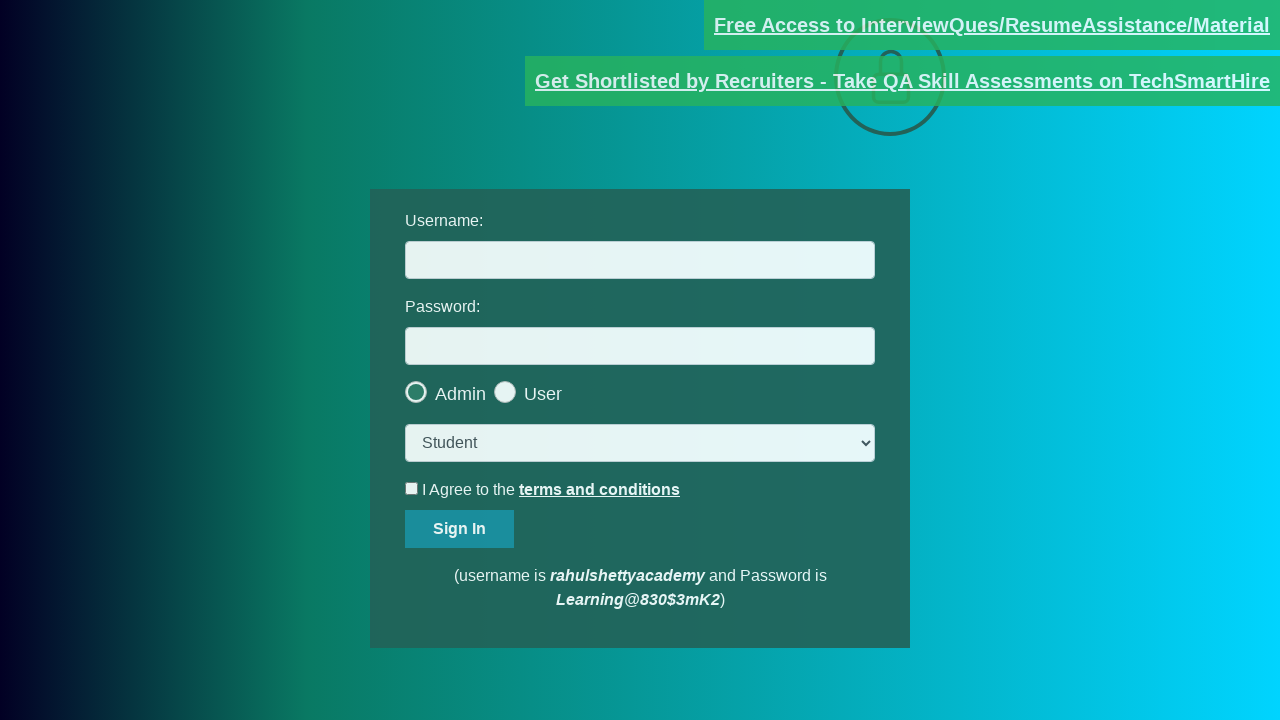

Captured new page object from child window
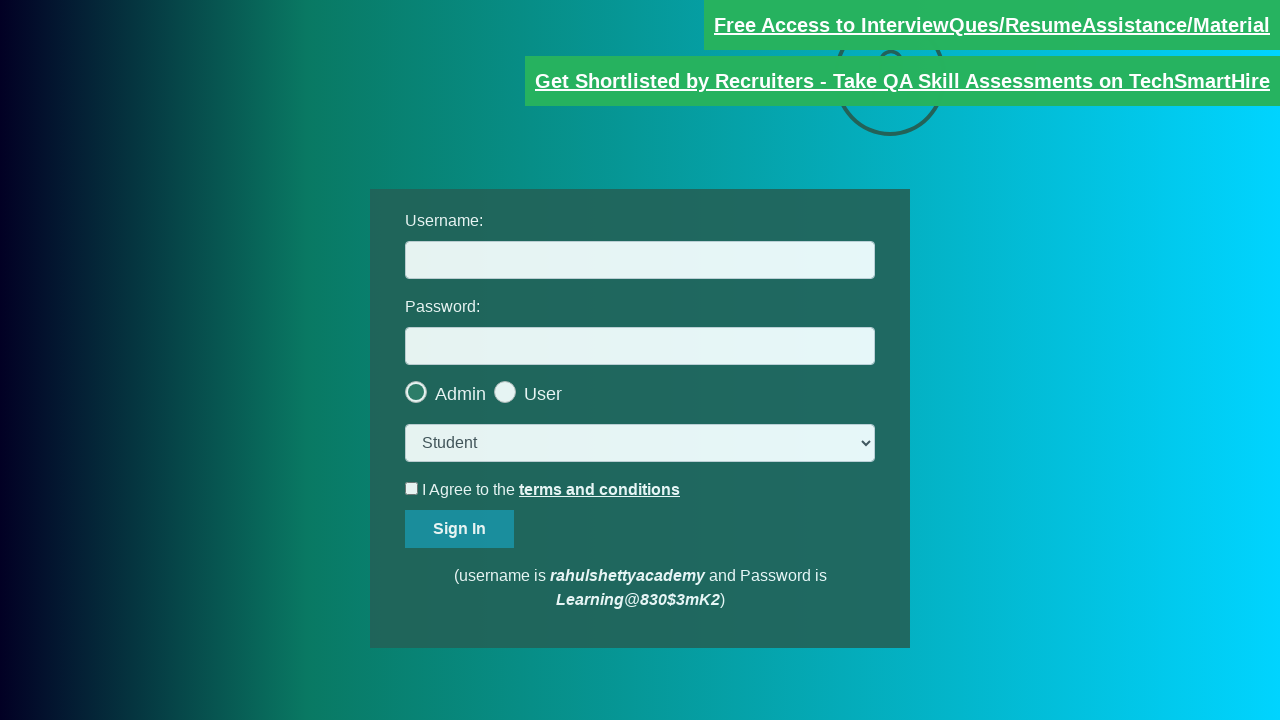

Child window page loaded completely
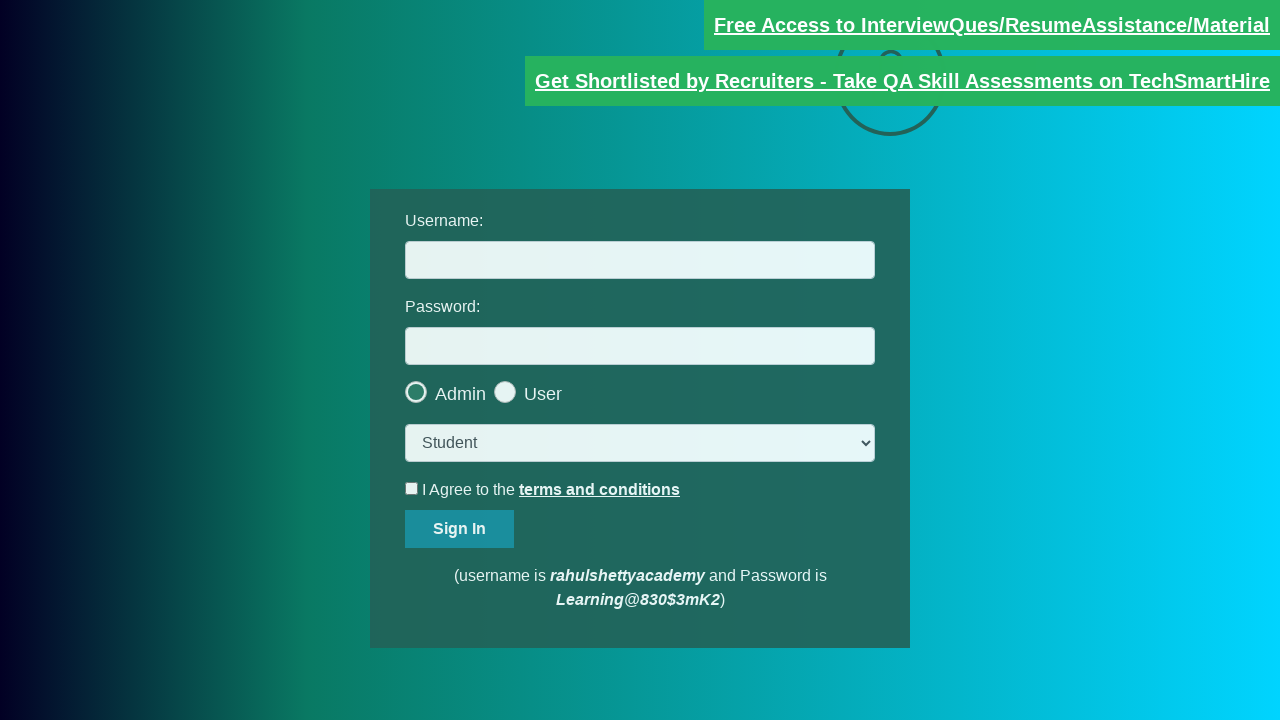

Extracted text from red element in child window
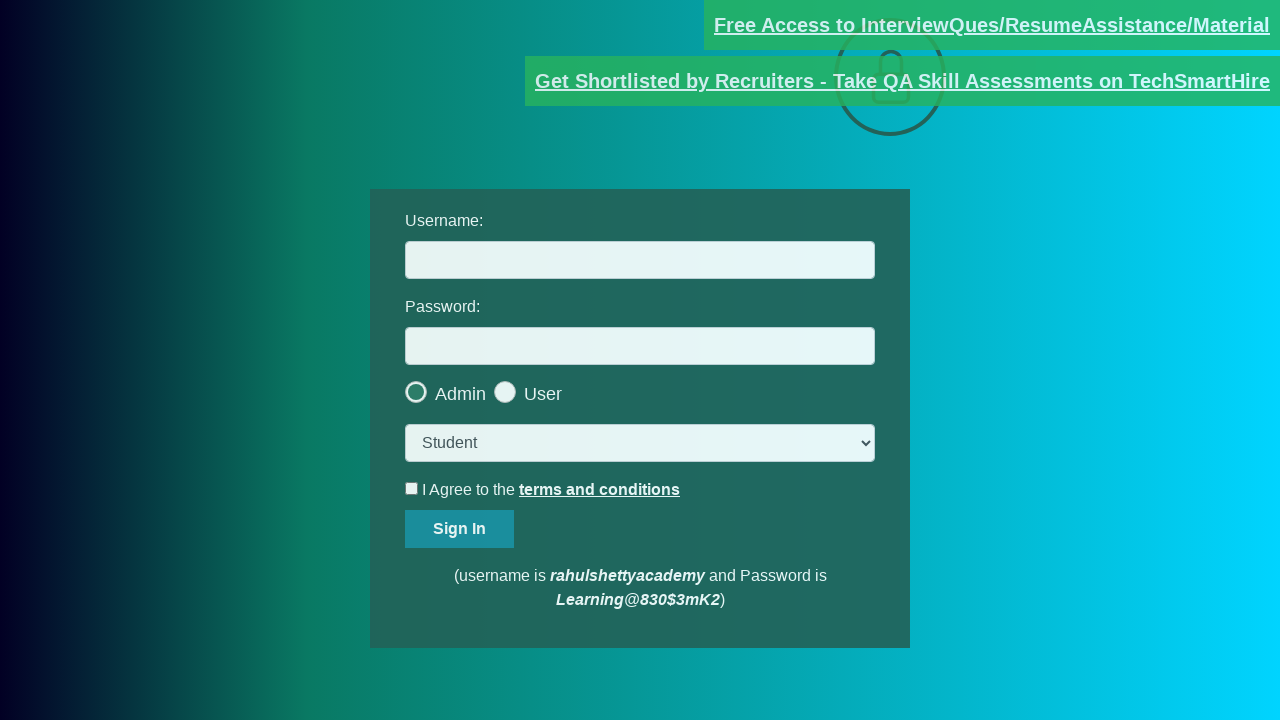

Parsed email domain from text: rahulshettyacademy.com
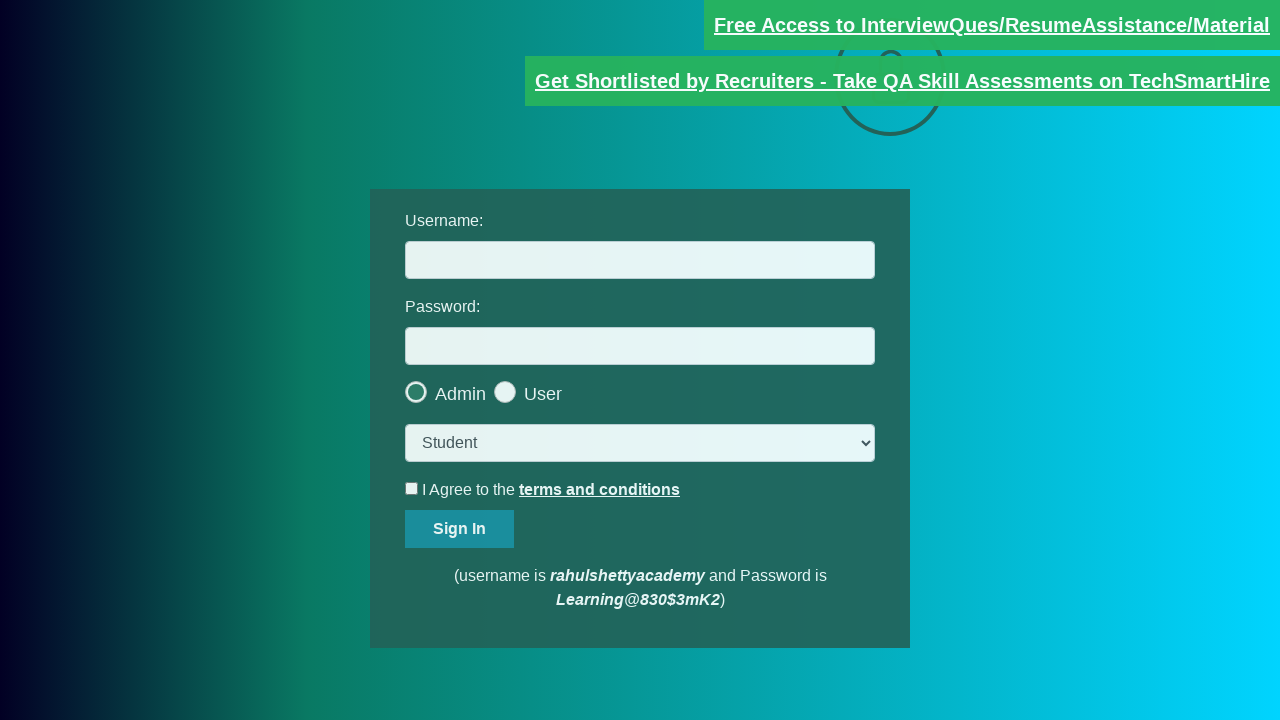

Filled username field on original page with domain: rahulshettyacademy.com on #username
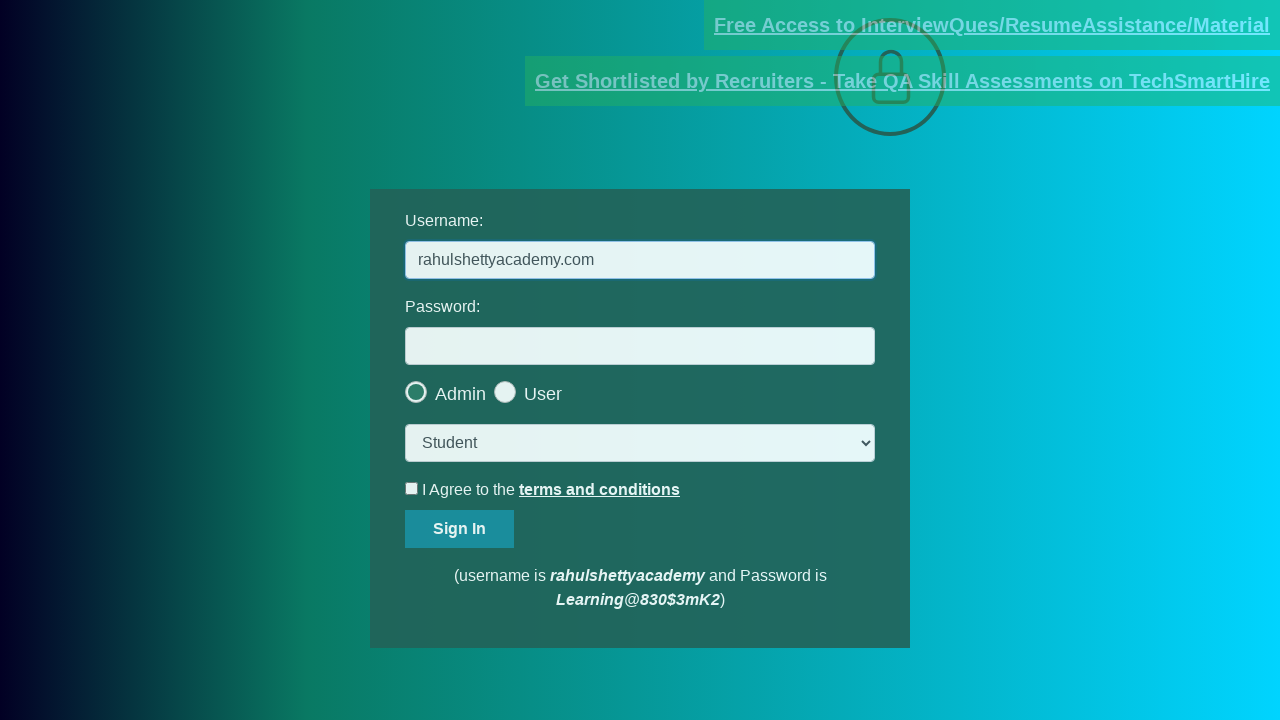

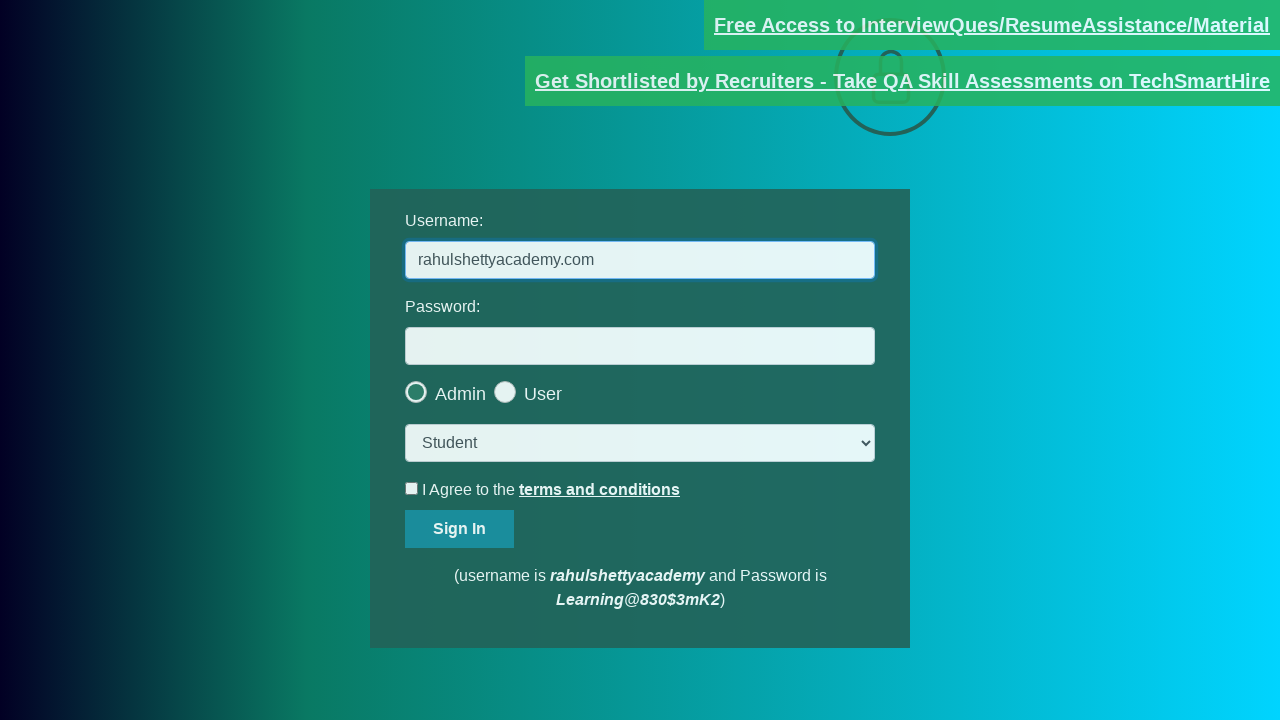